Navigates to YouTube homepage and verifies the page loads successfully

Starting URL: https://www.youtube.com

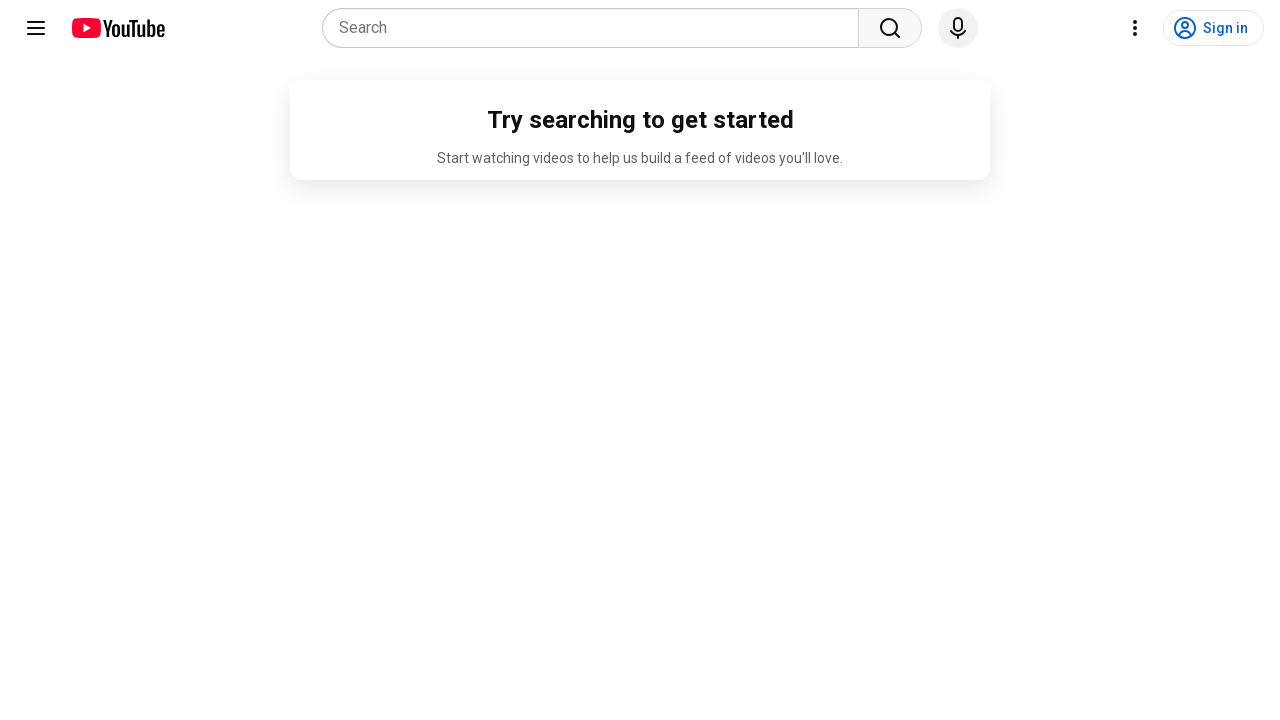

Navigated to YouTube homepage
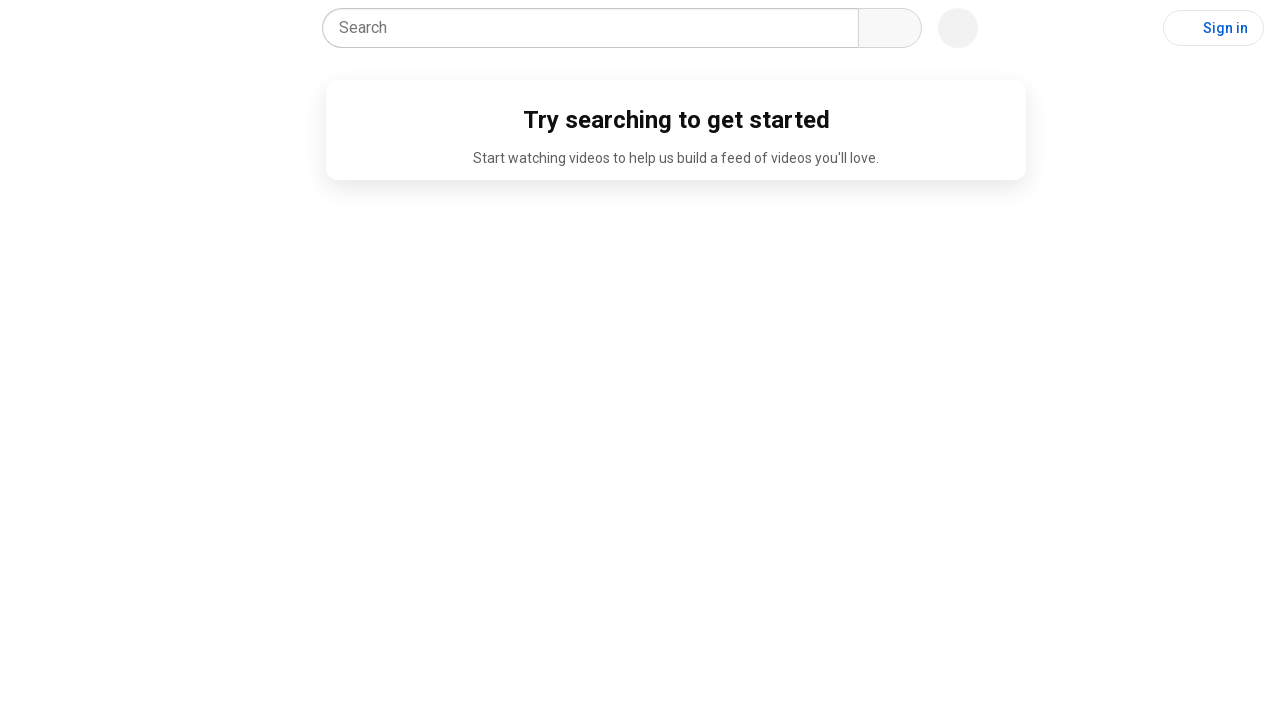

YouTube logo element loaded, page loaded successfully
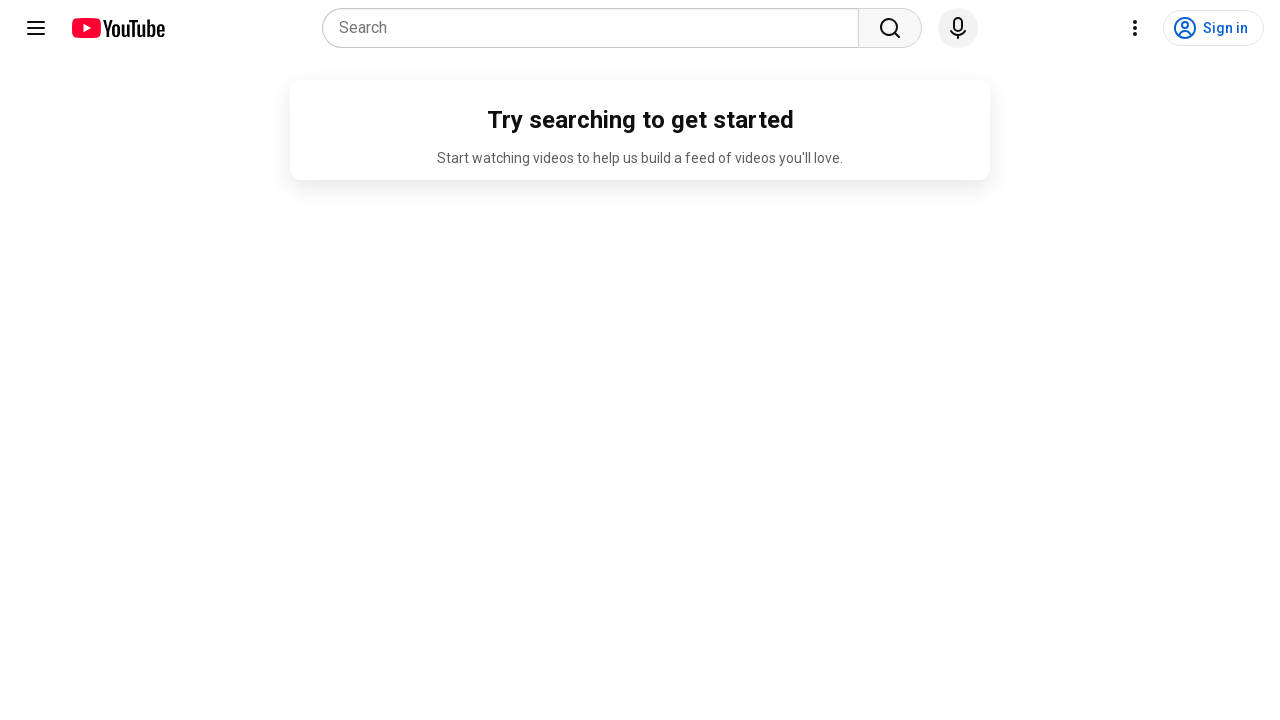

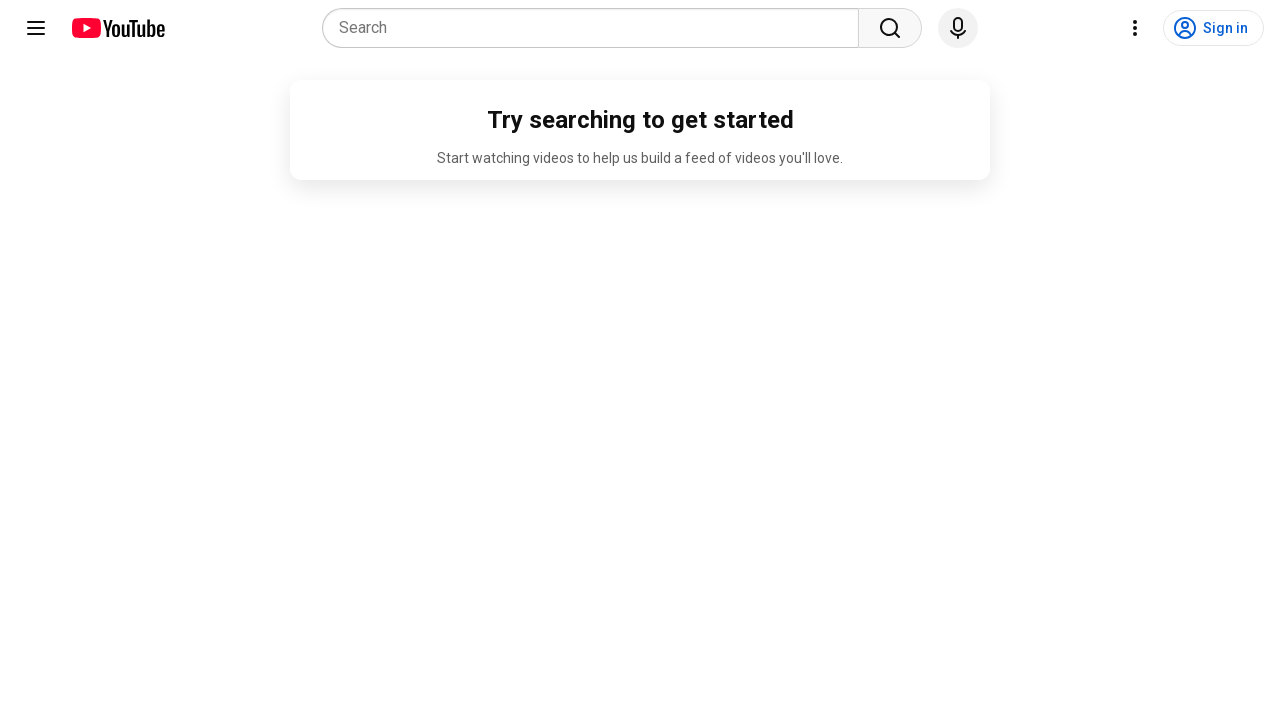